Fills a text box form with a third set of user data and submits it.

Starting URL: https://demoqa.com/text-box

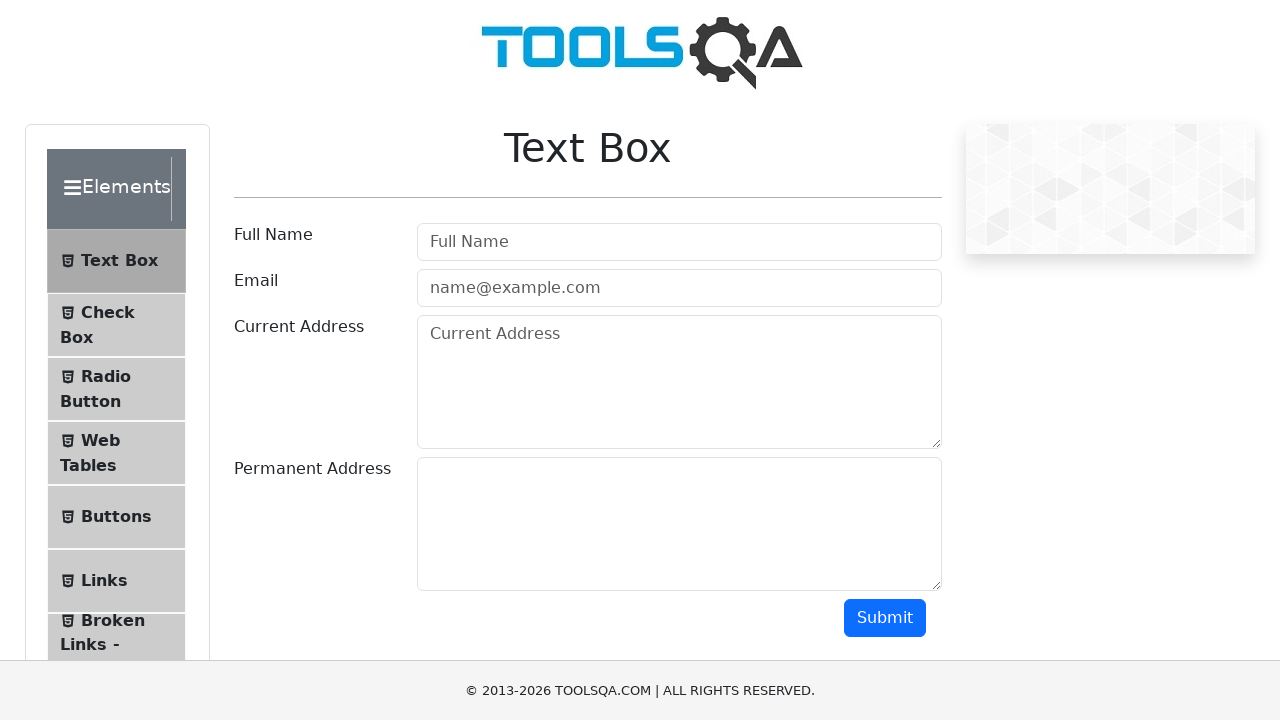

Filled userName field with 'Michael Chen' on #userName
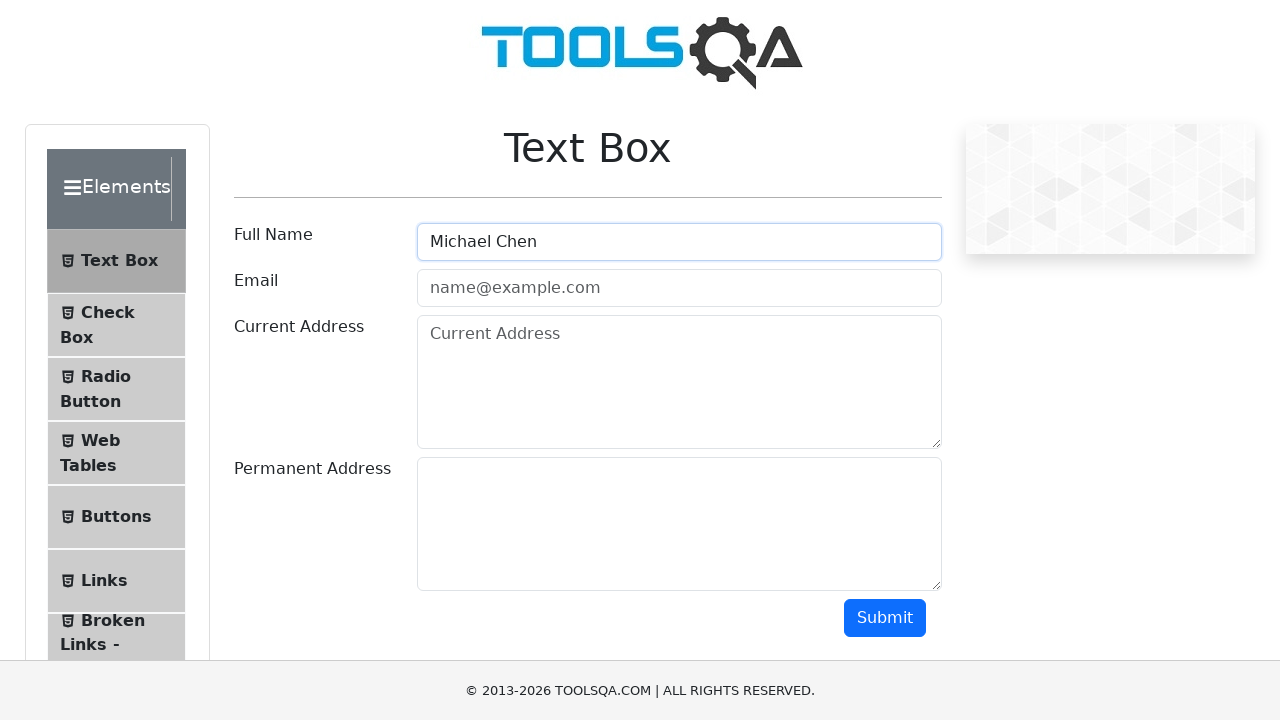

Filled userEmail field with 'm.chen@company.net' on #userEmail
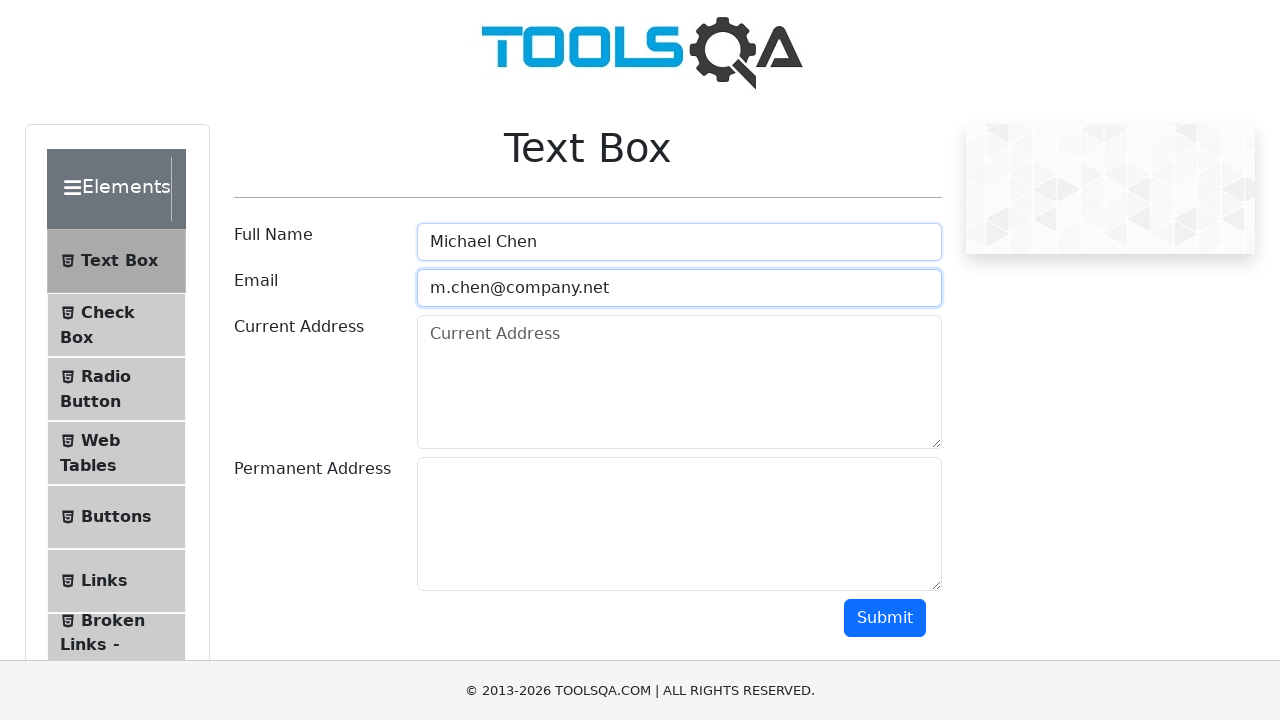

Filled currentAddress field with '555 Broadway, Seattle, WA 98101' on #currentAddress
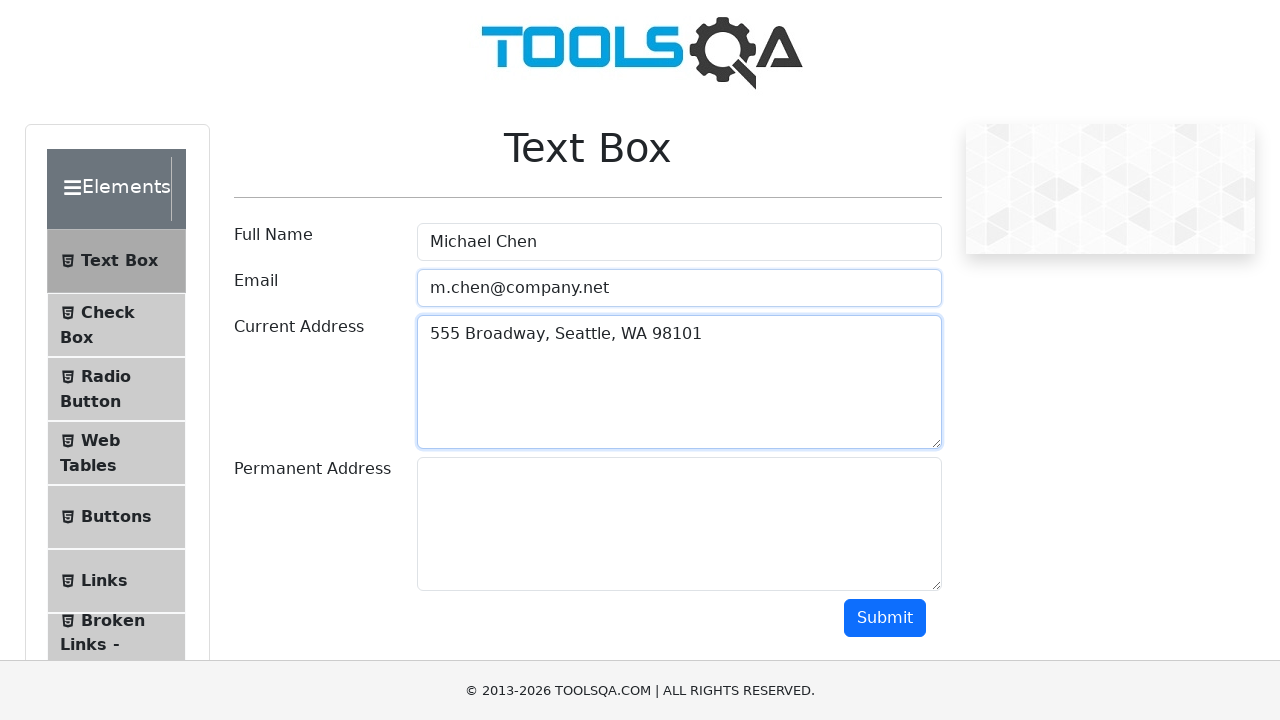

Filled permanentAddress field with '777 Market St, San Francisco, CA 94102' on #permanentAddress
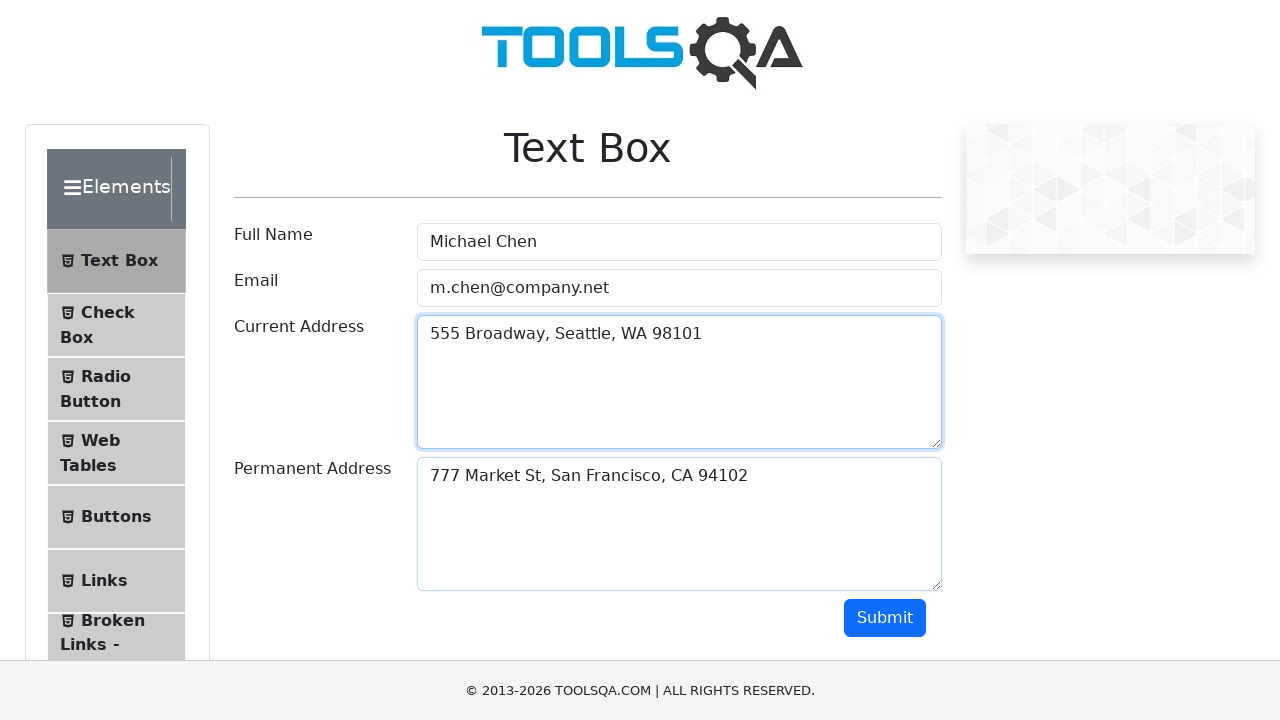

Clicked submit button to submit form with dataset #3 at (885, 618) on #submit
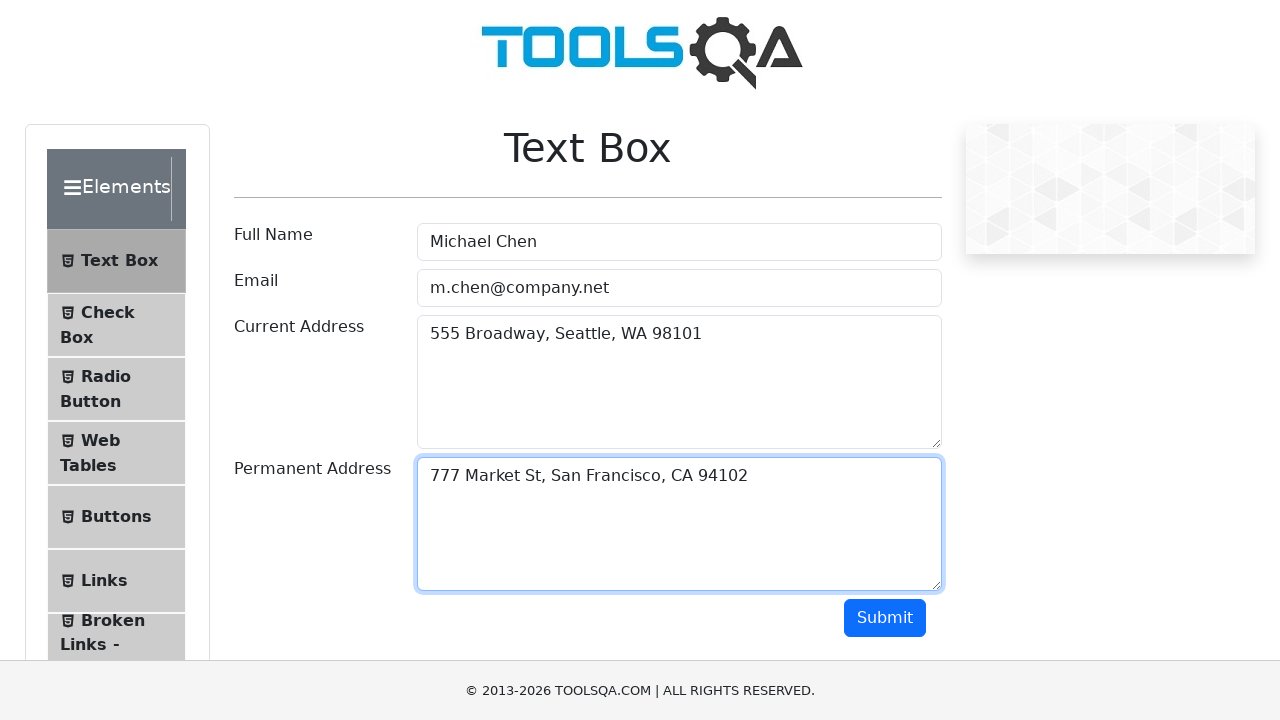

Form submission results appeared
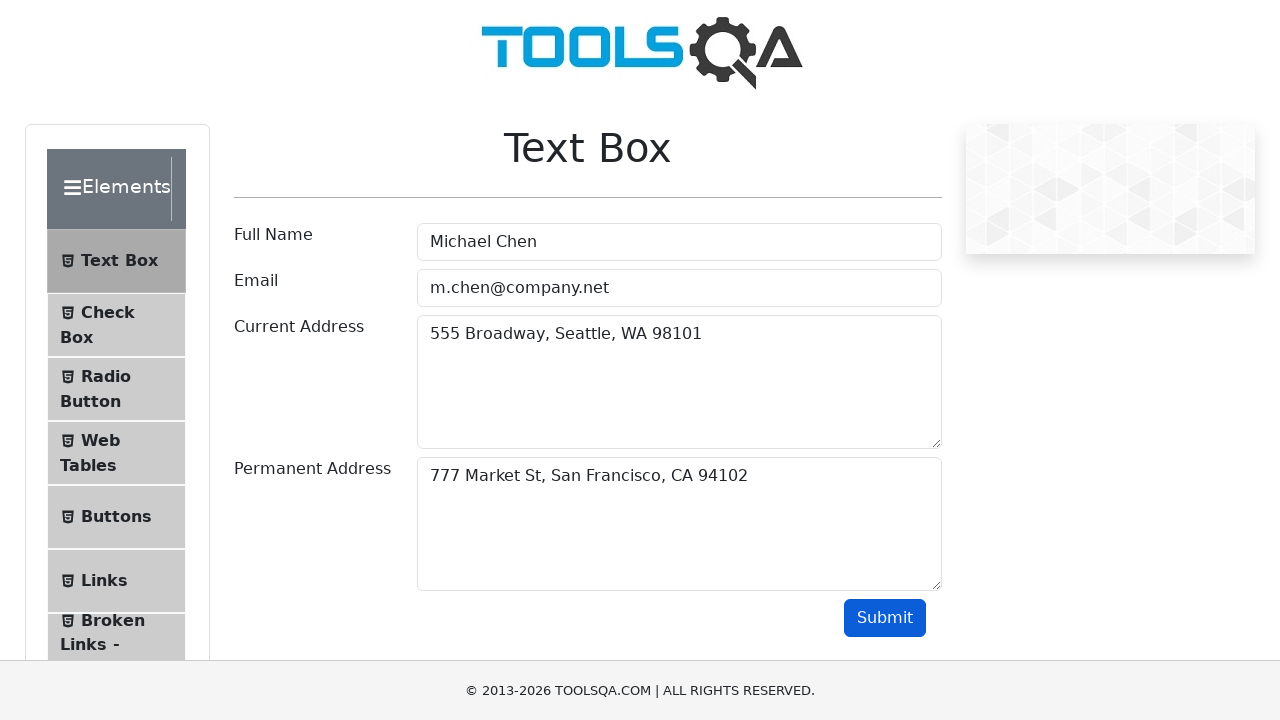

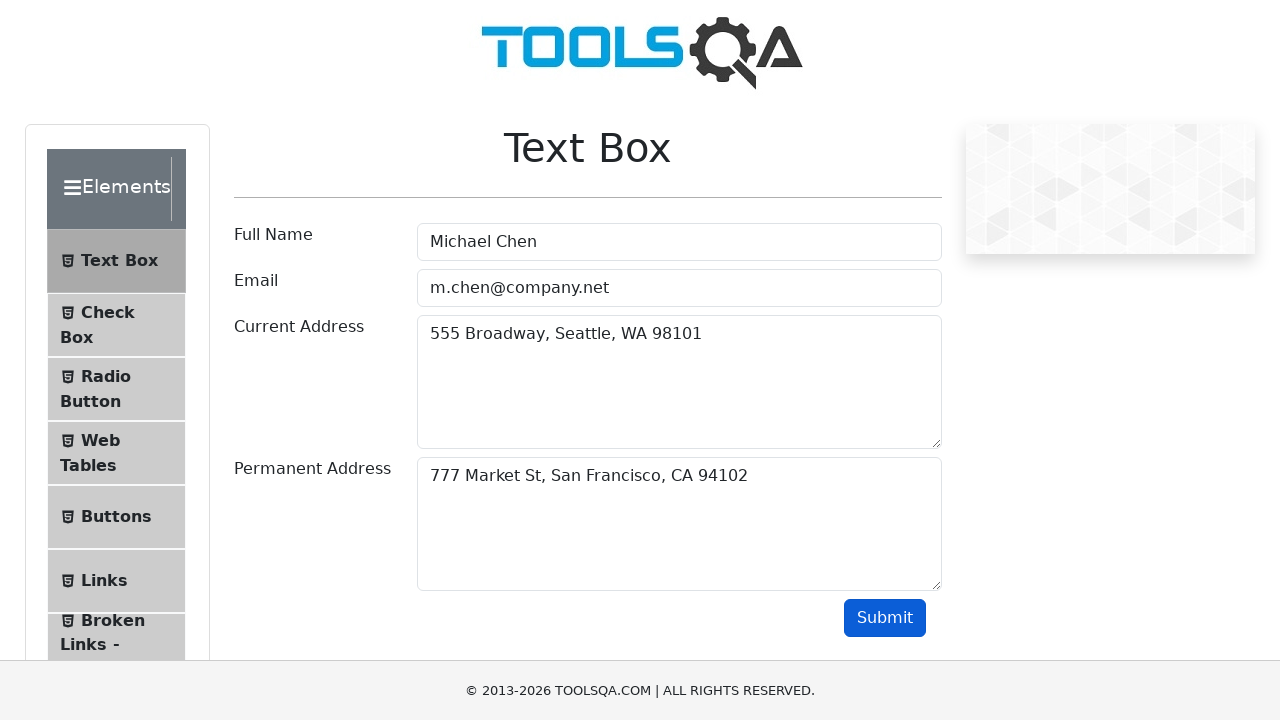